Tests getting the text from an alert message and then accepting it

Starting URL: https://demo.automationtesting.in/Alerts.html

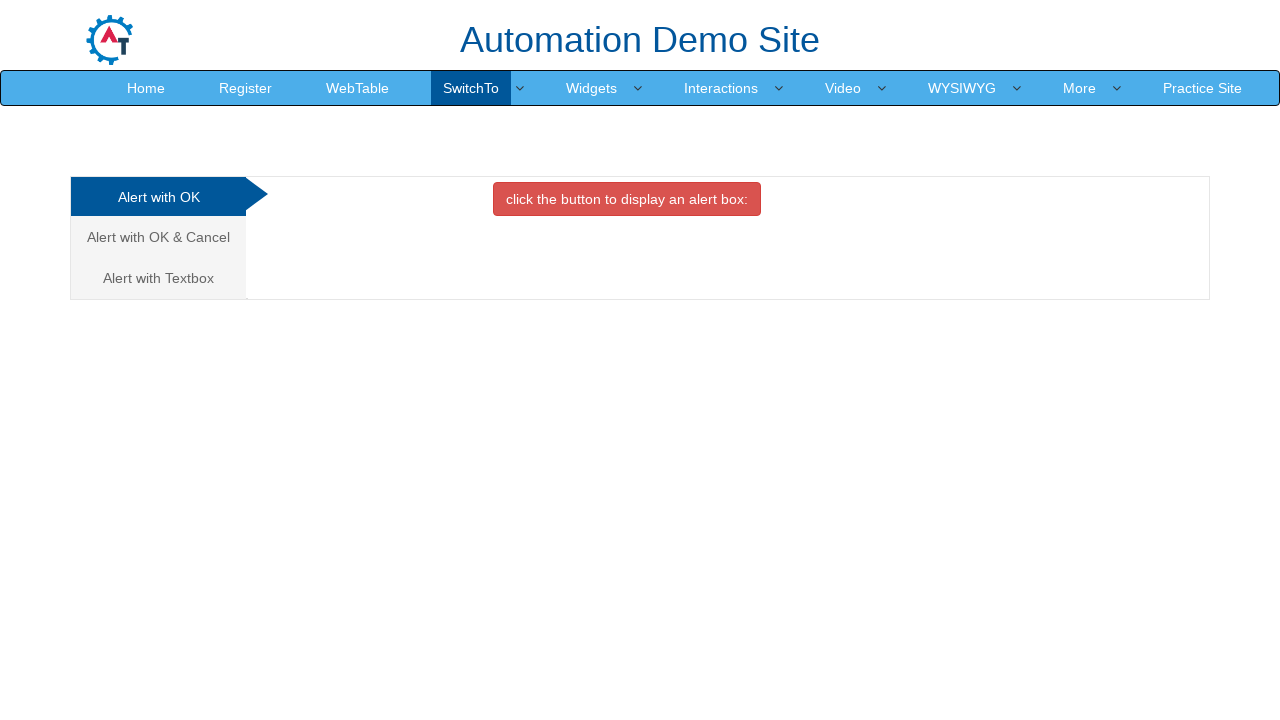

Set up dialog handler to capture alert text and accept it
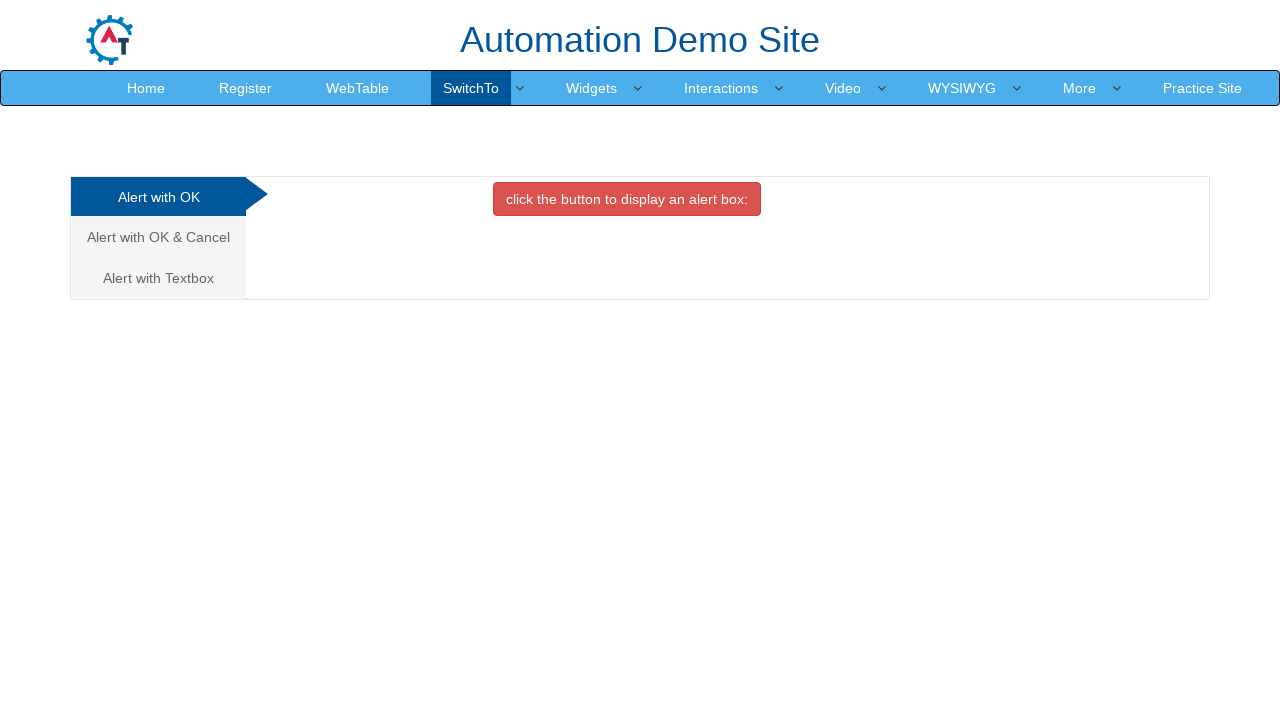

Clicked alert box button to trigger the alert at (627, 199) on xpath=//button[contains(text(),'alert box')]
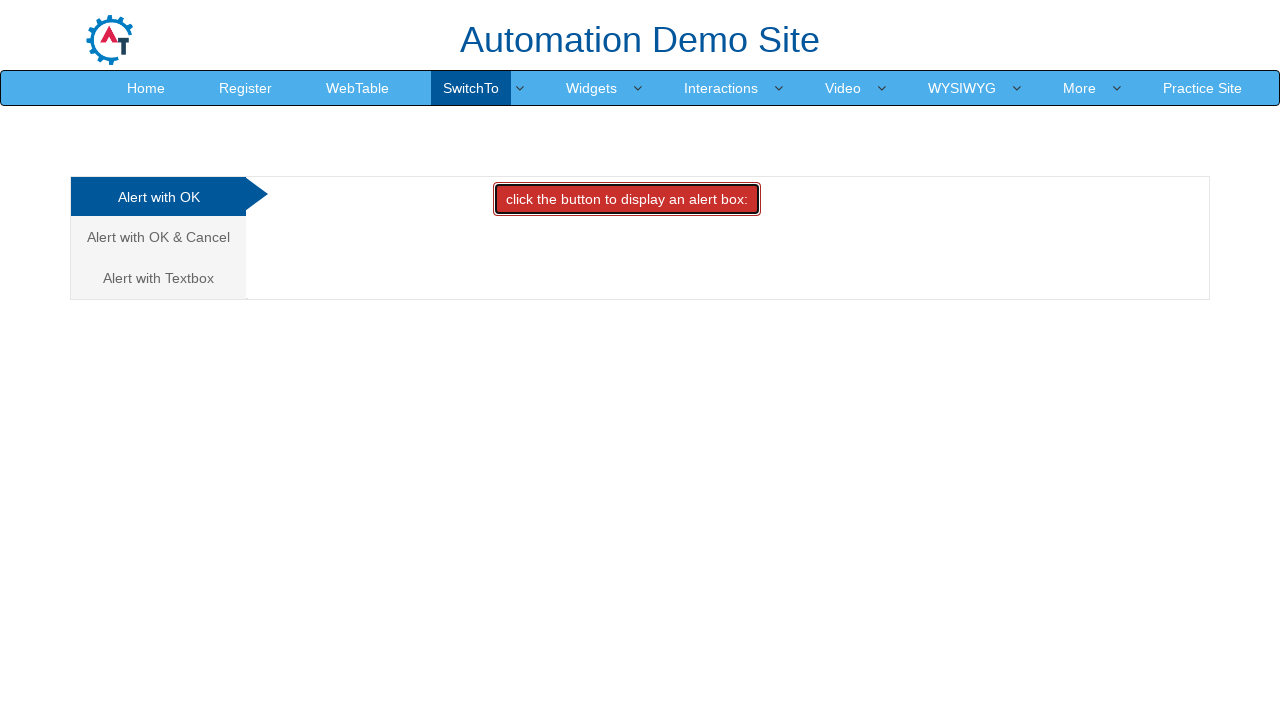

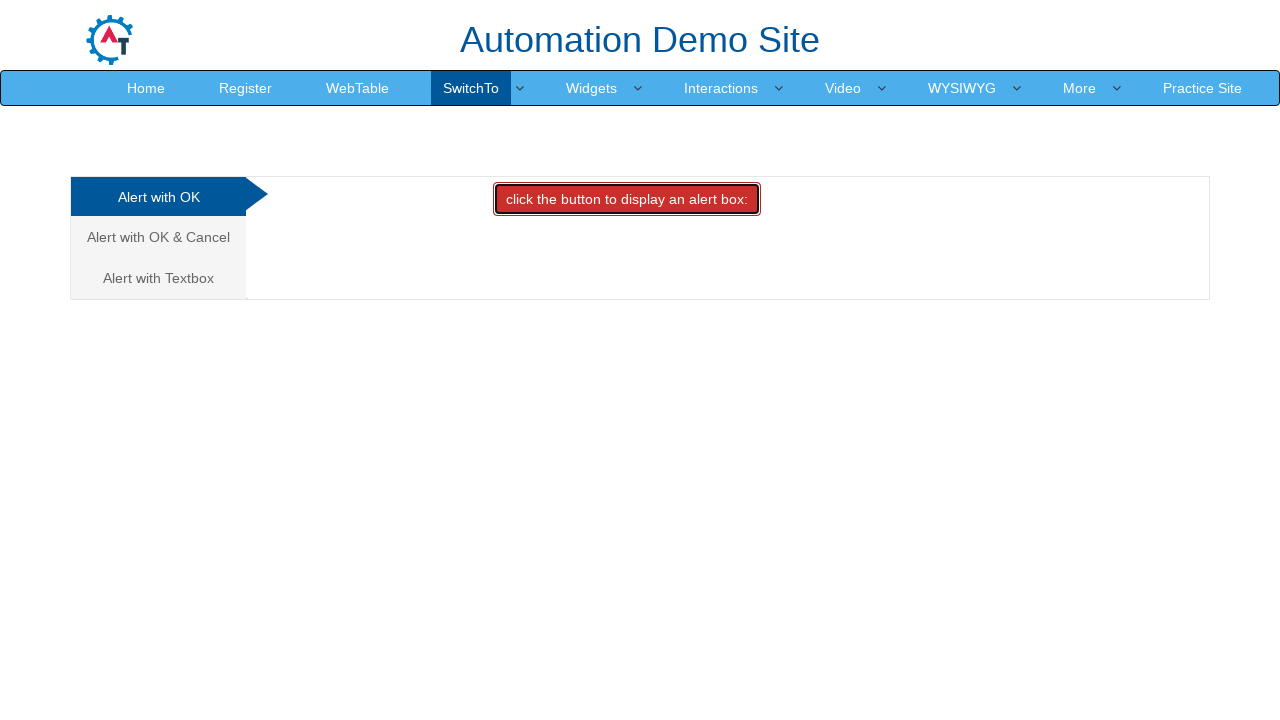